Tests navigation by clicking the Home button and verifying it navigates to the main Rahul Shetty Academy page

Starting URL: https://rahulshettyacademy.com/AutomationPractice/

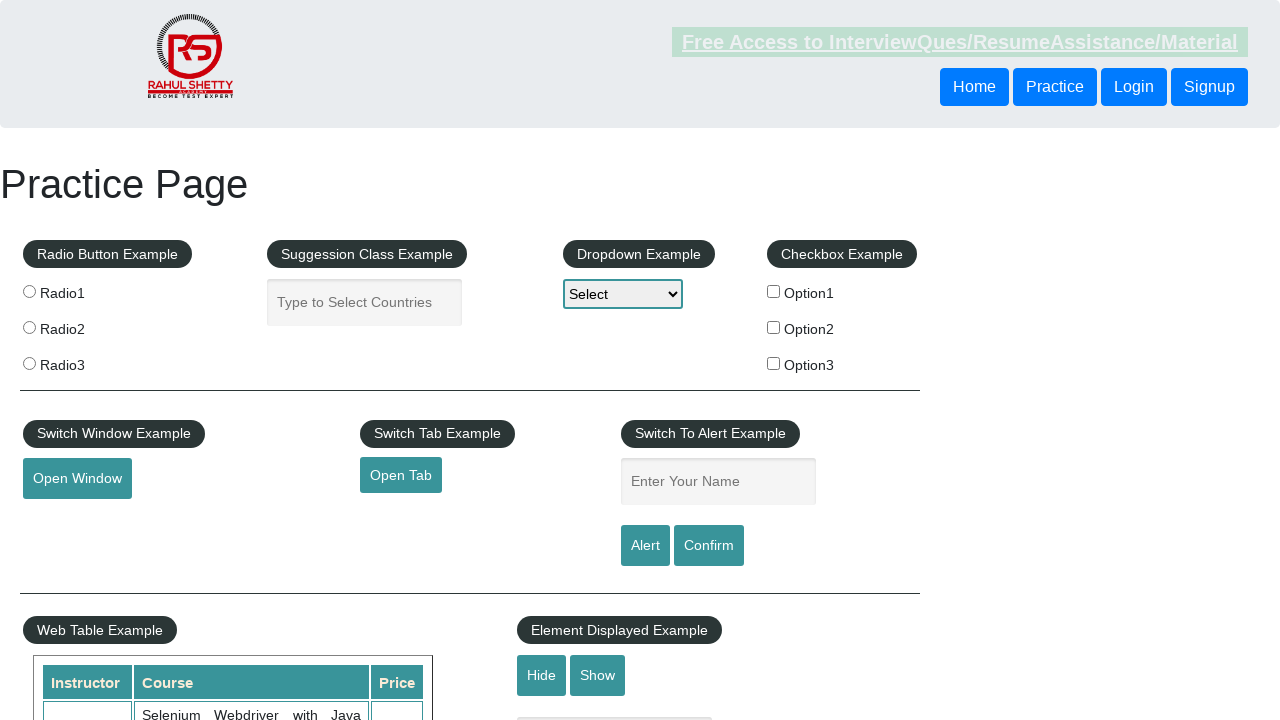

Verified initial page title is 'Practice Page'
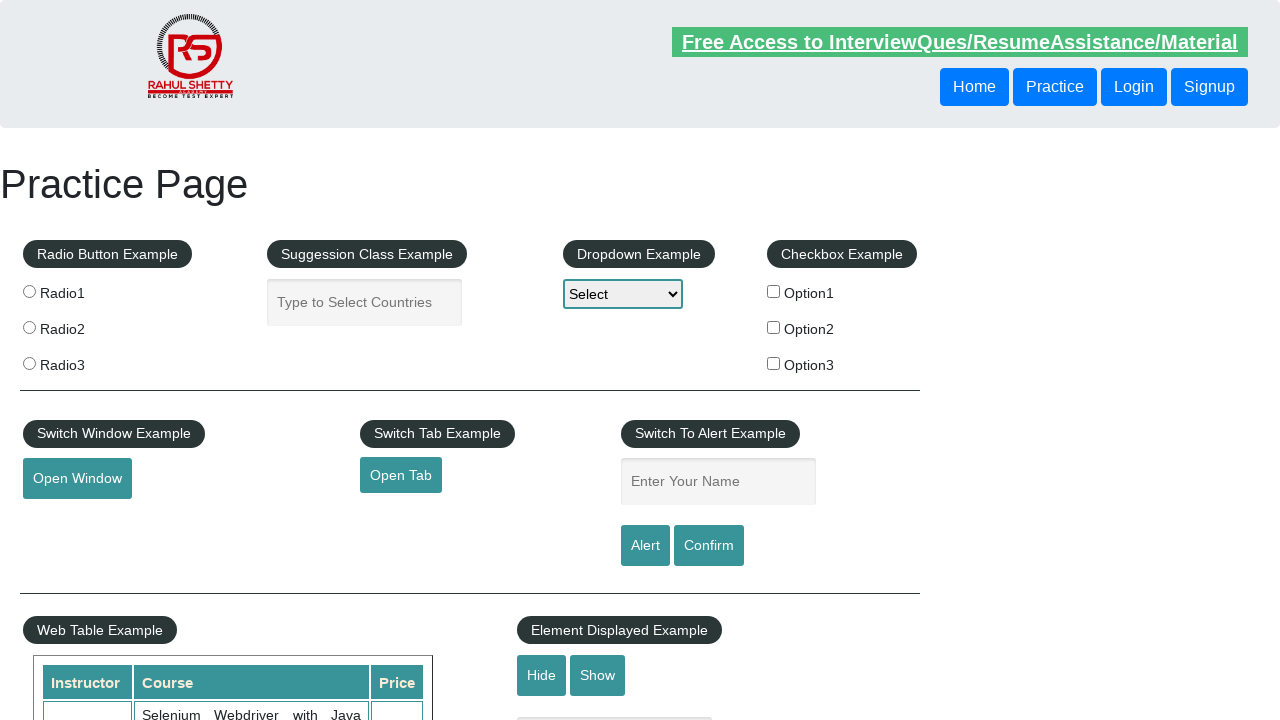

Clicked Home button at (974, 87) on body > header > div > a > button
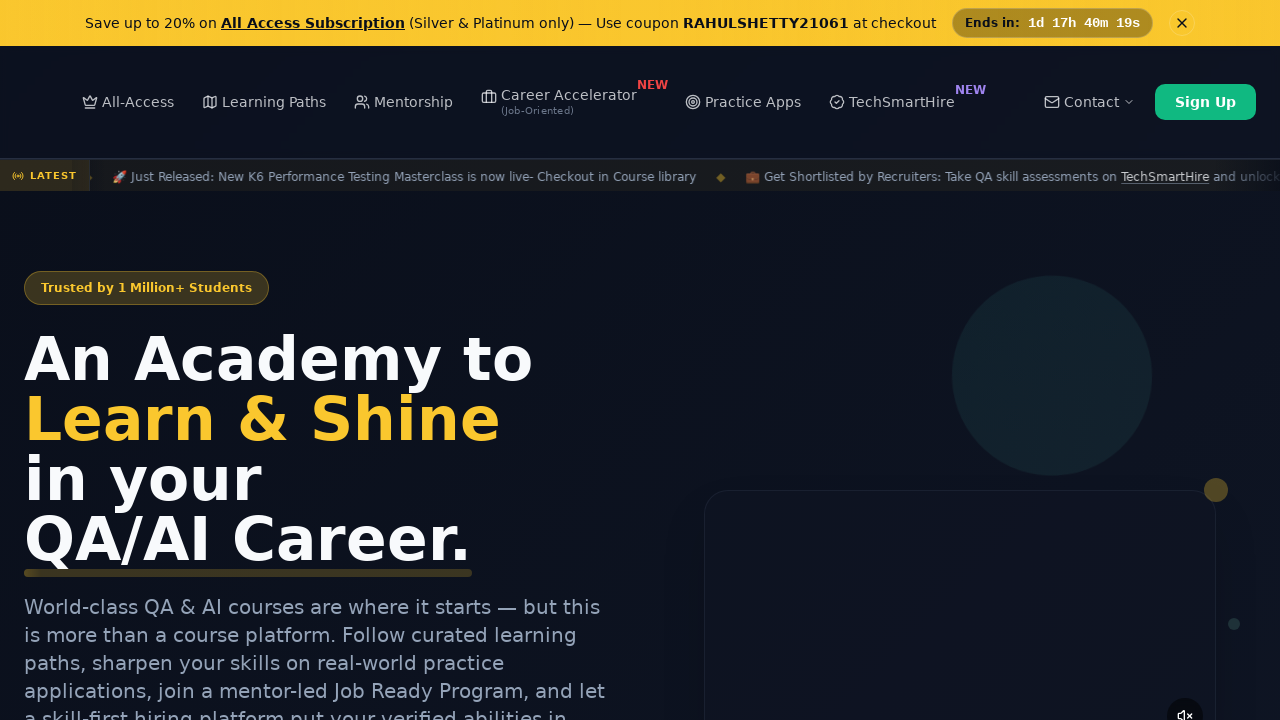

Navigation to home page completed and page loaded
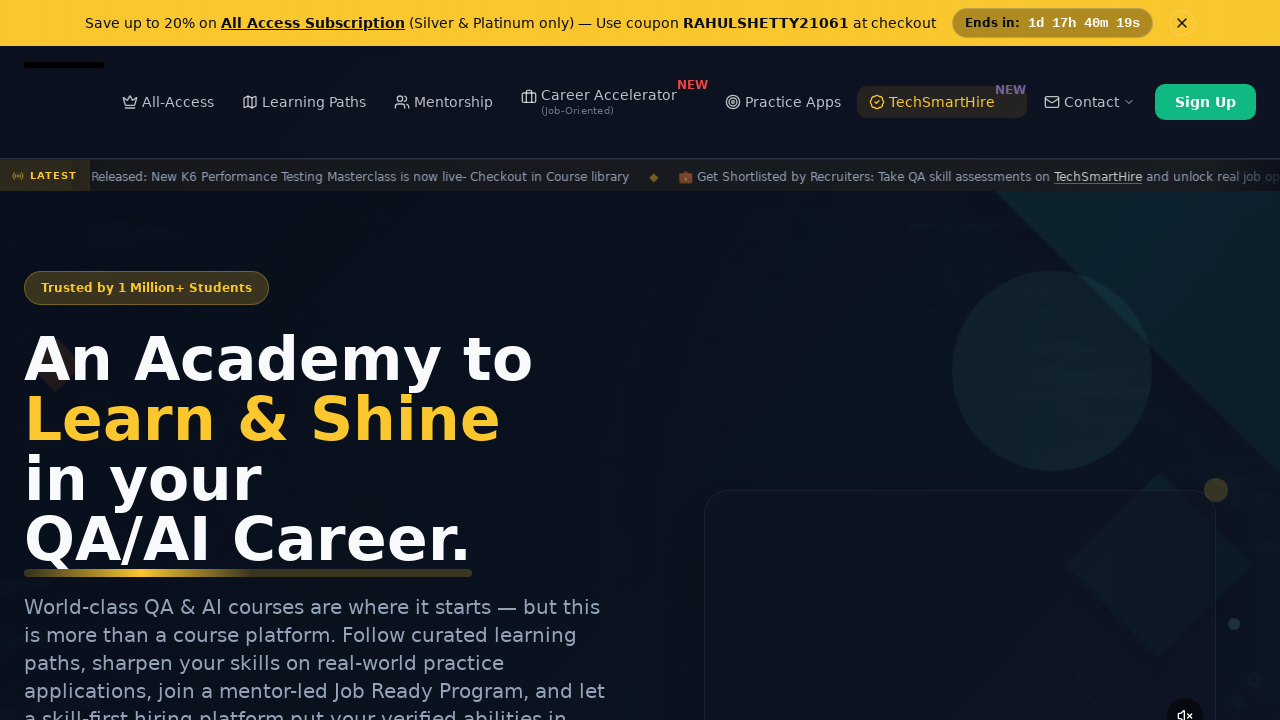

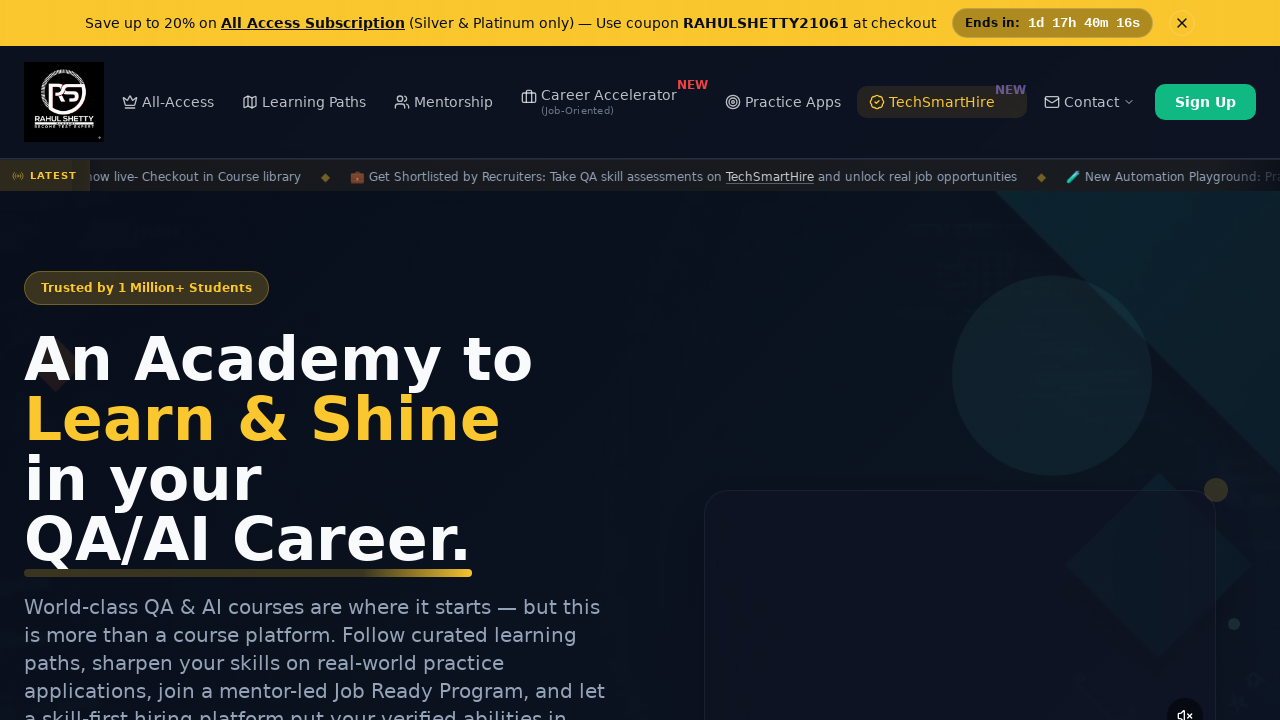